Tests hover functionality by hovering over an avatar image and verifying that additional user information (caption) becomes visible.

Starting URL: http://the-internet.herokuapp.com/hovers

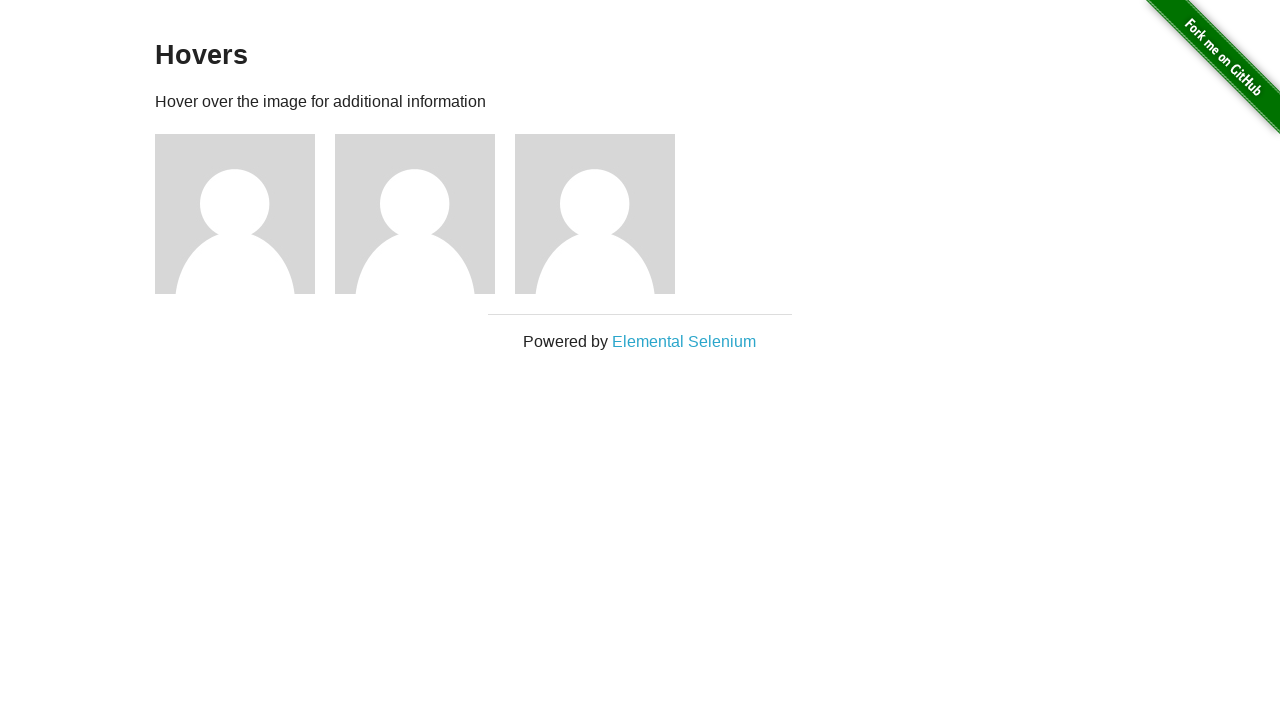

Navigated to hovers test page
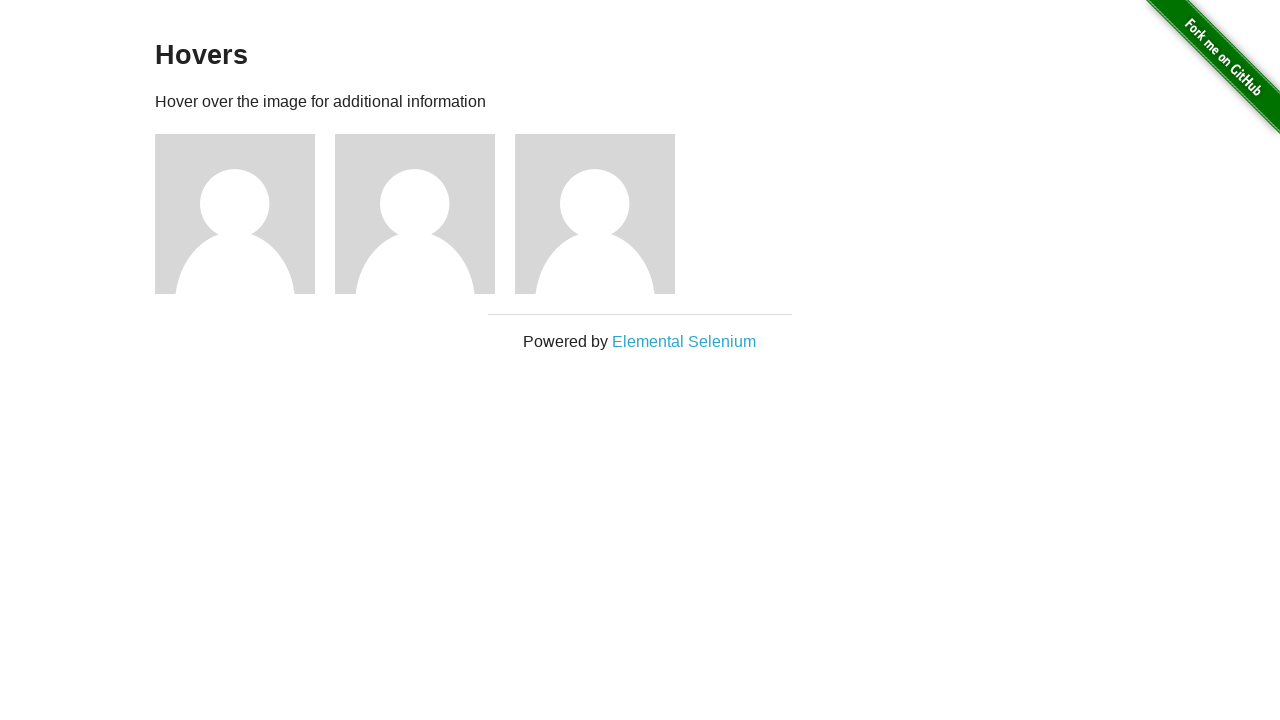

Hovered over first avatar image at (245, 214) on .figure >> nth=0
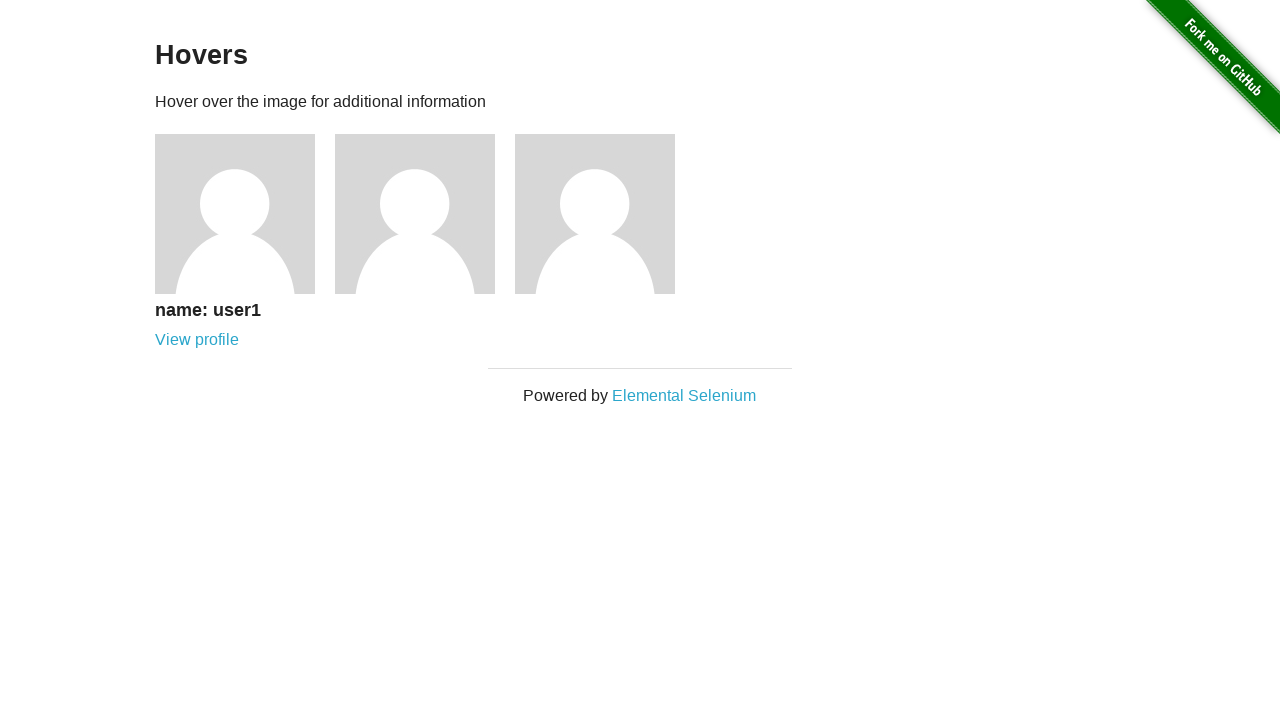

User information caption became visible
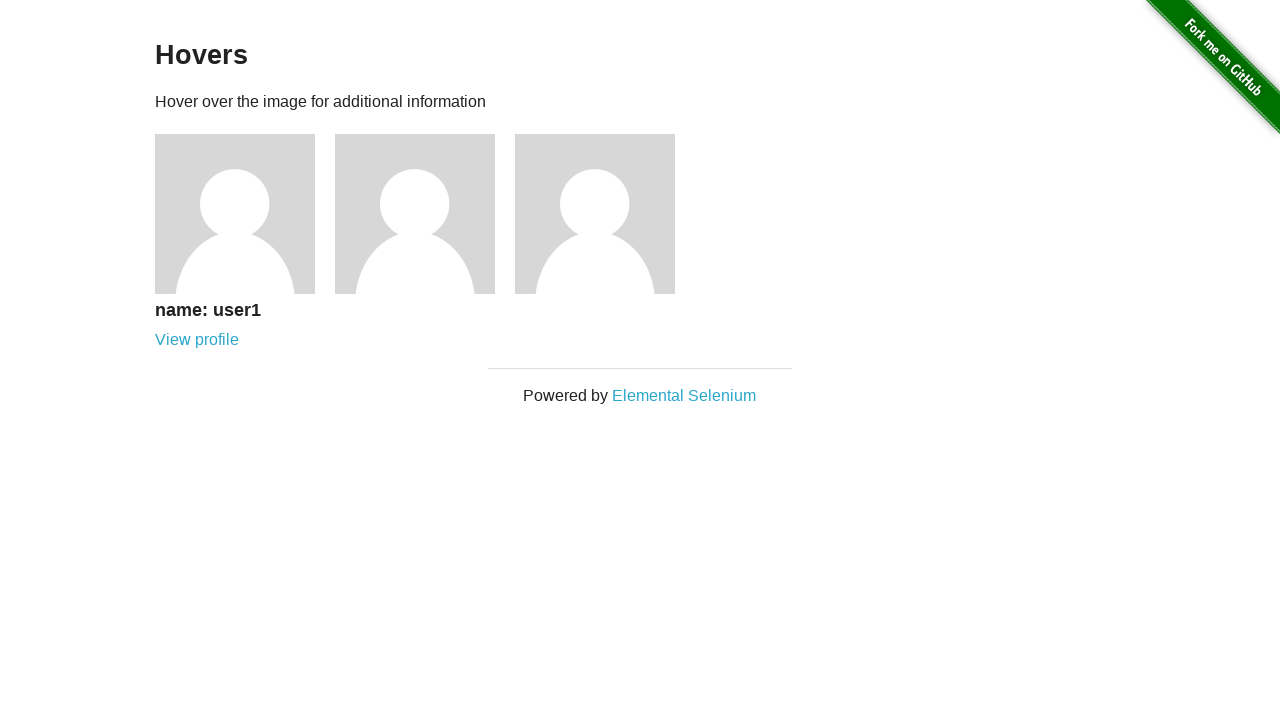

Verified that caption is visible
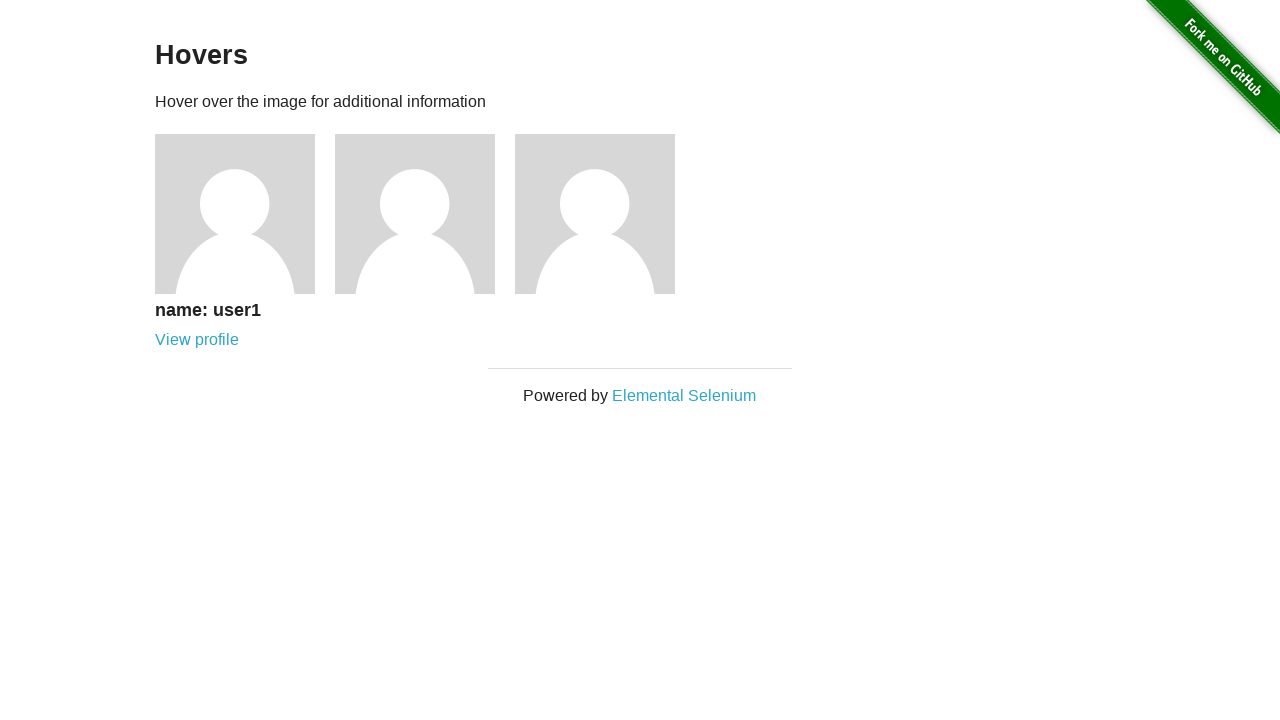

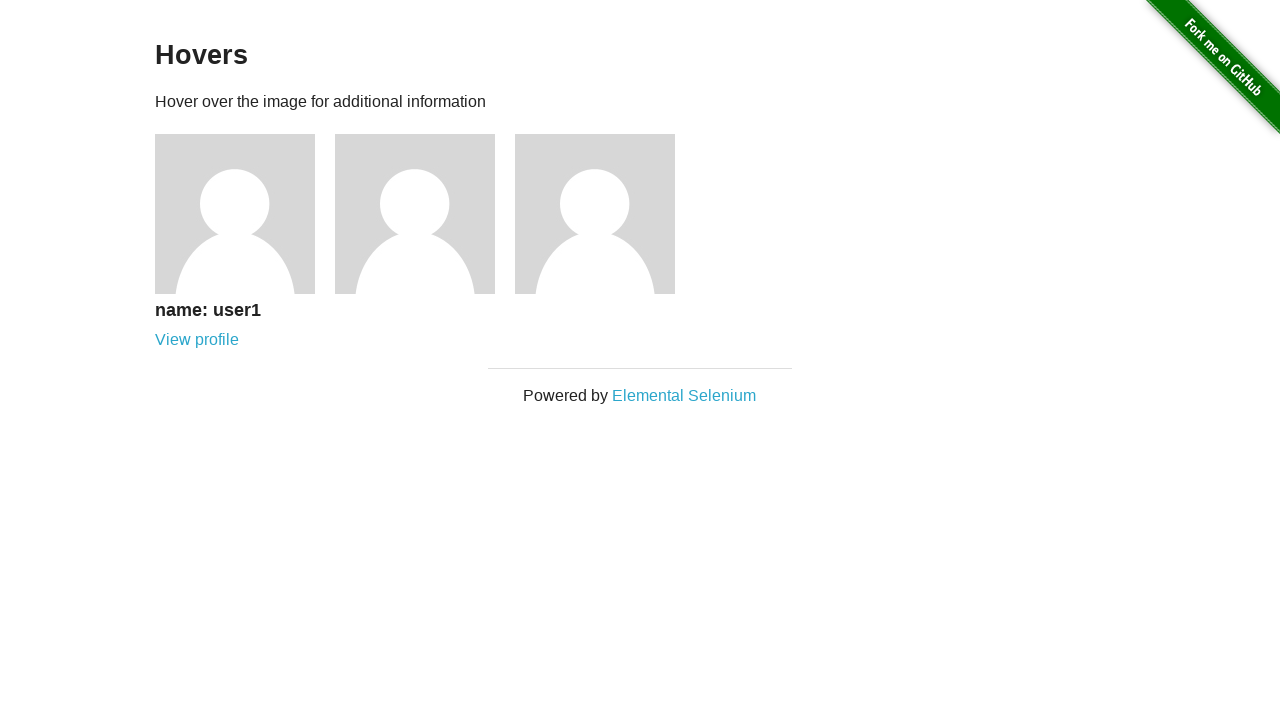